Tests that the Email column in table 1 can be sorted in ascending order by clicking the column header

Starting URL: http://the-internet.herokuapp.com/tables

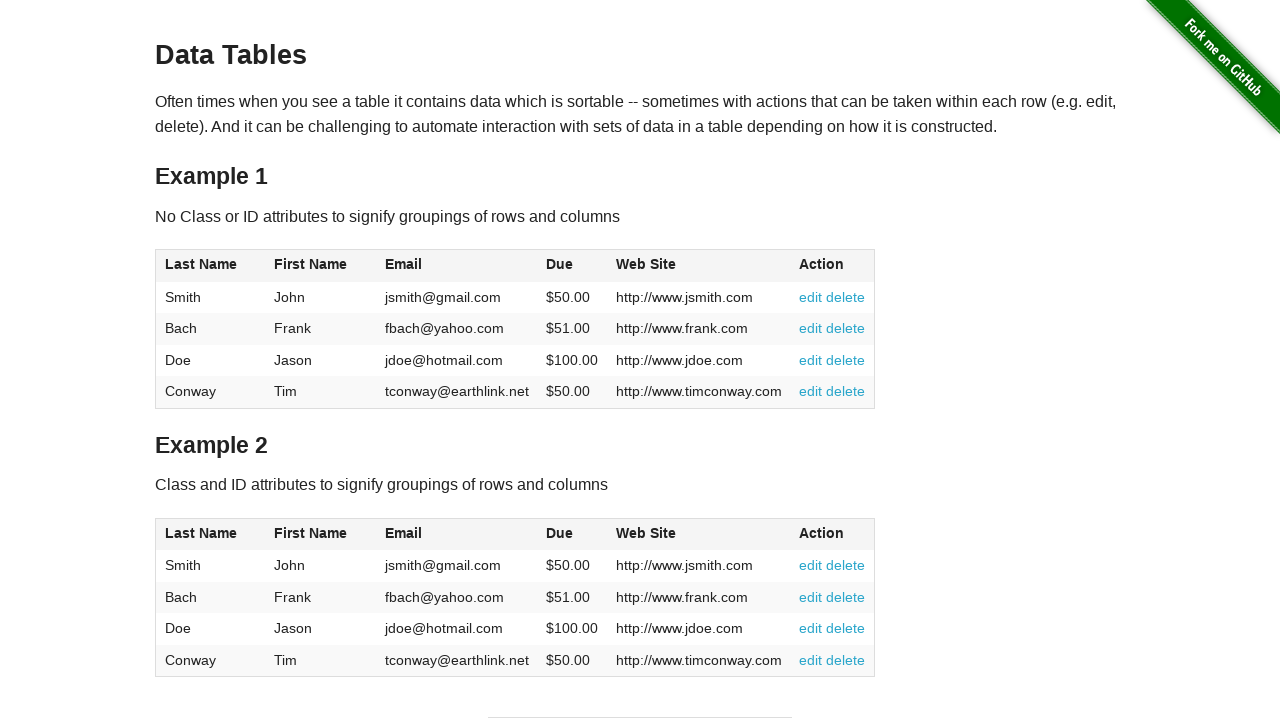

Clicked Email column header in table 1 to sort ascending at (457, 266) on #table1 thead tr th:nth-of-type(3)
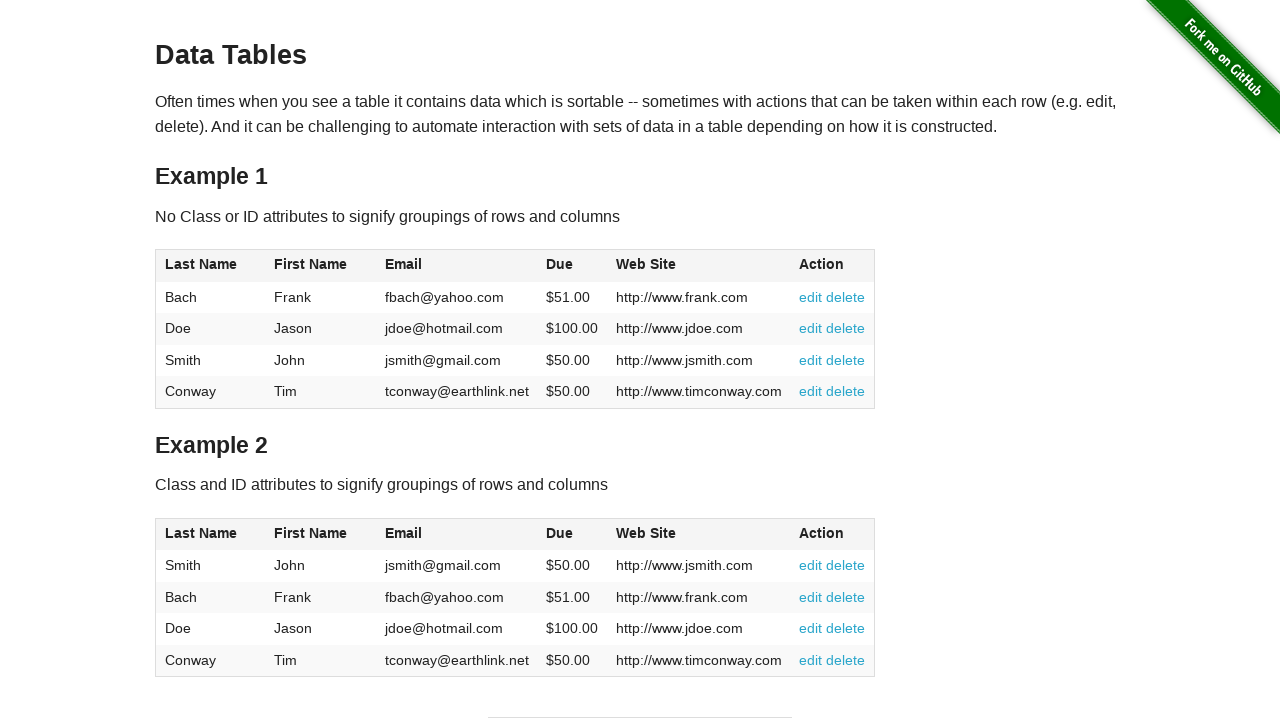

Verified table 1 loaded after sorting by Email column
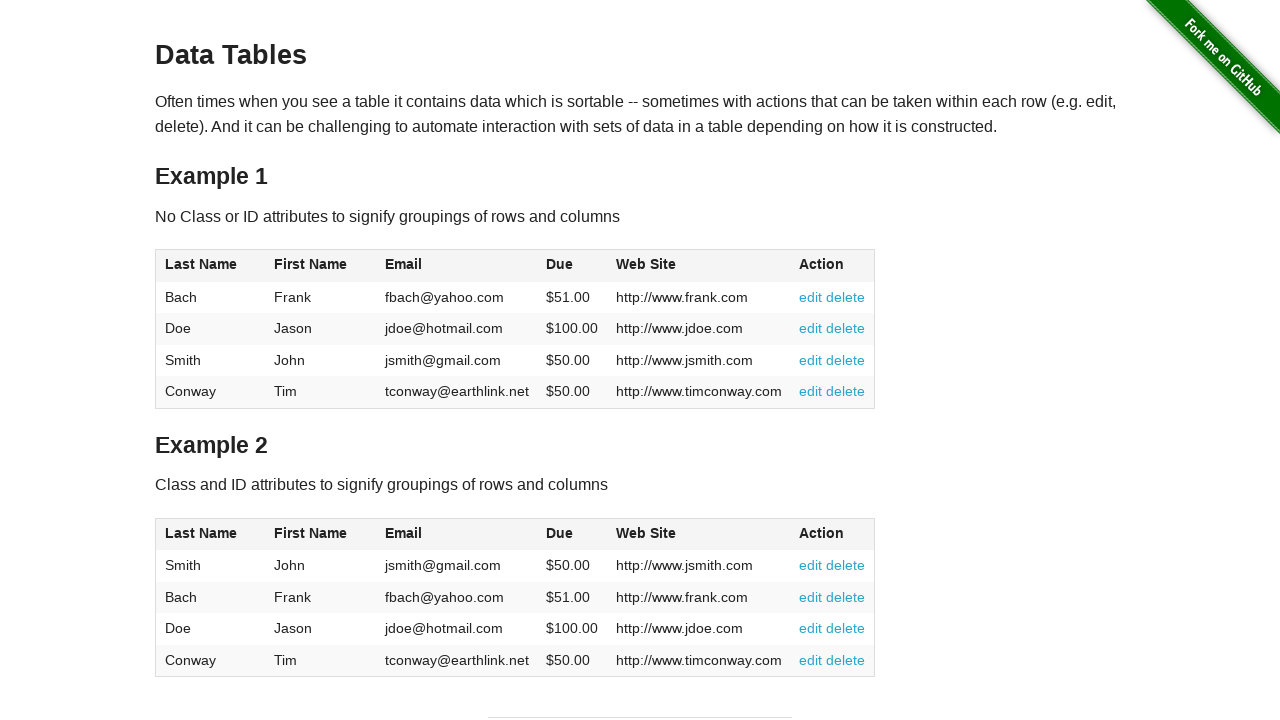

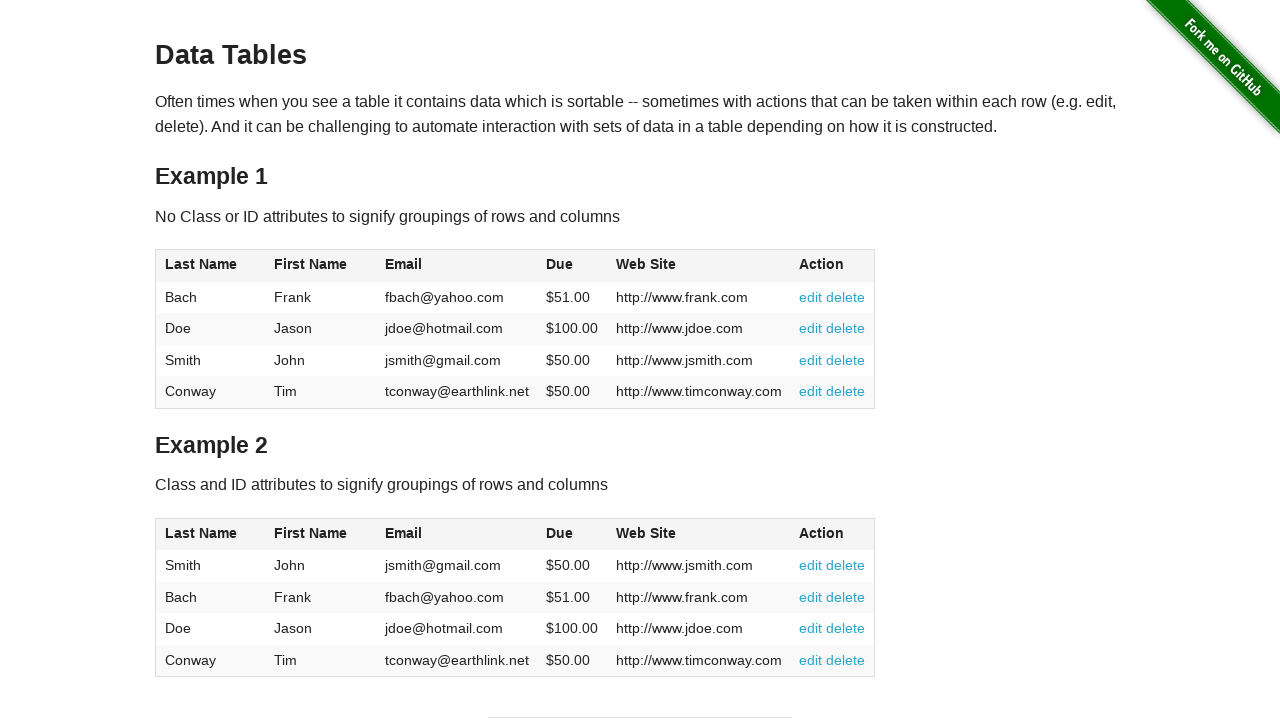